Tests user registration functionality with different test data by clicking Register link, filling out the complete registration form, submitting and verifying successful account creation

Starting URL: https://parabank.parasoft.com/parabank/index.htm

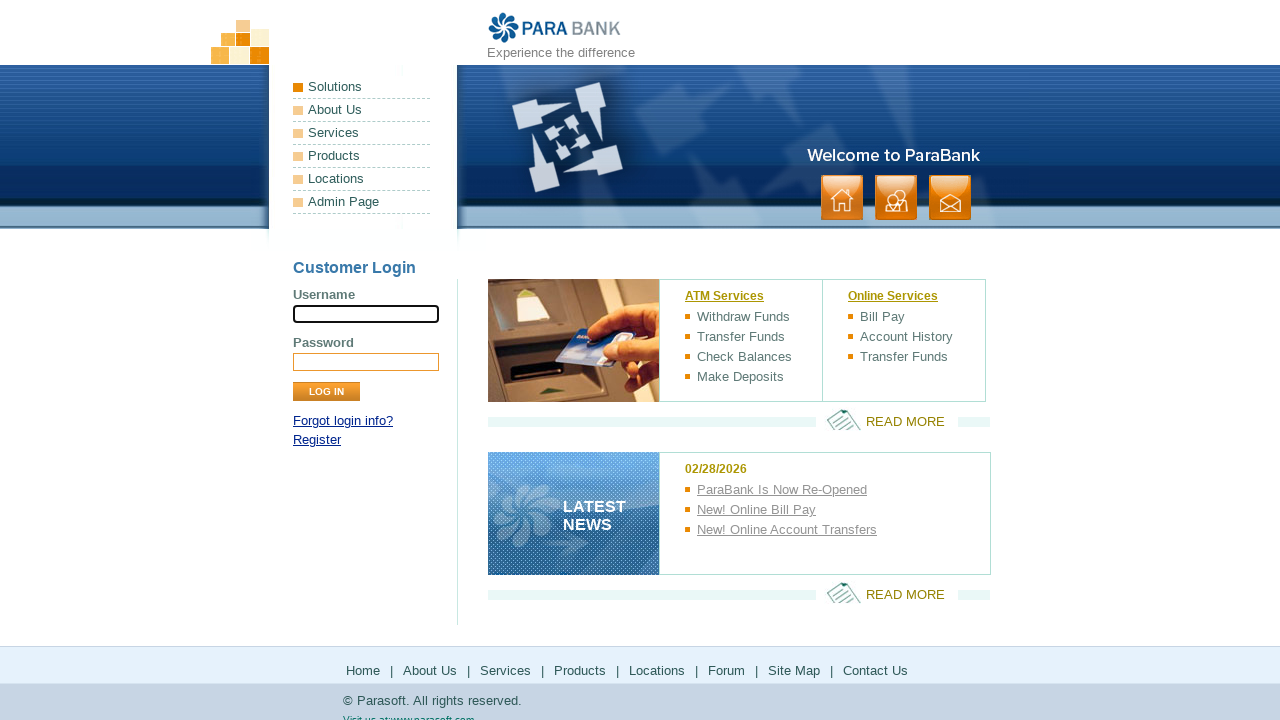

Clicked Register link to navigate to registration form at (317, 440) on xpath=//a[text()='Register']
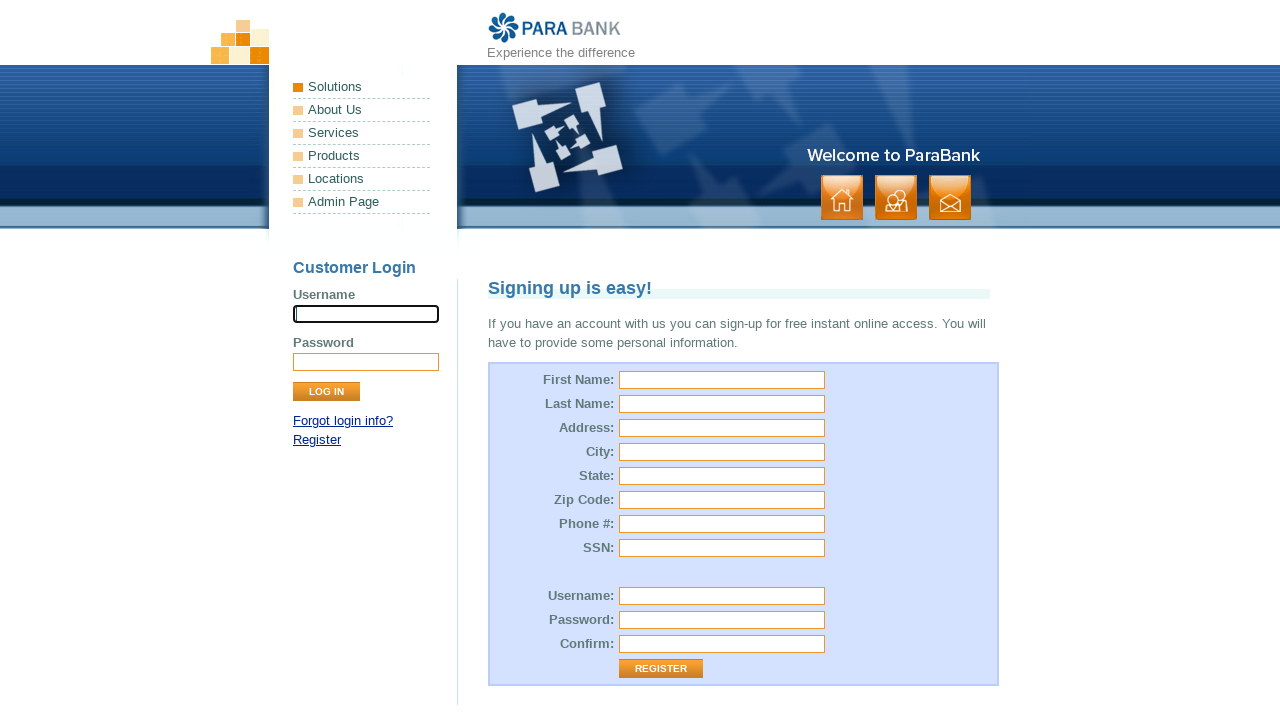

Filled First Name field with 'MaryAnn' on #customer\.firstName
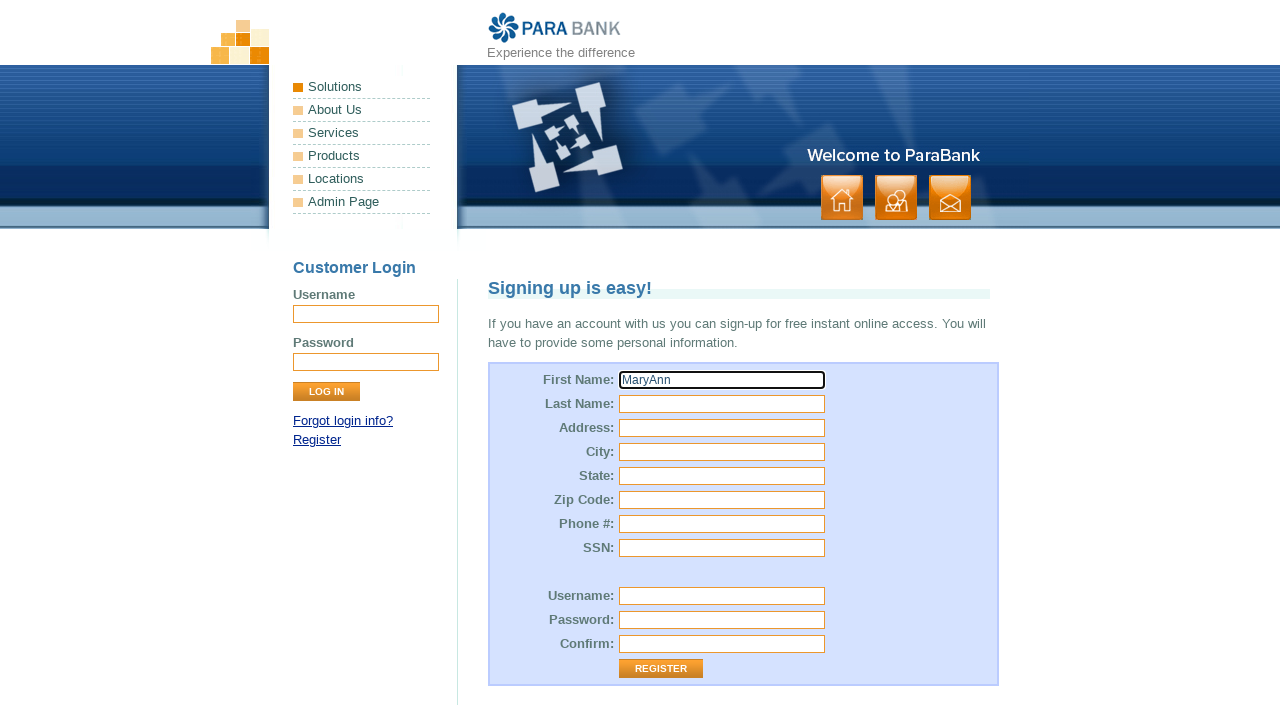

Filled Last Name field with 'SmithJones' on #customer\.lastName
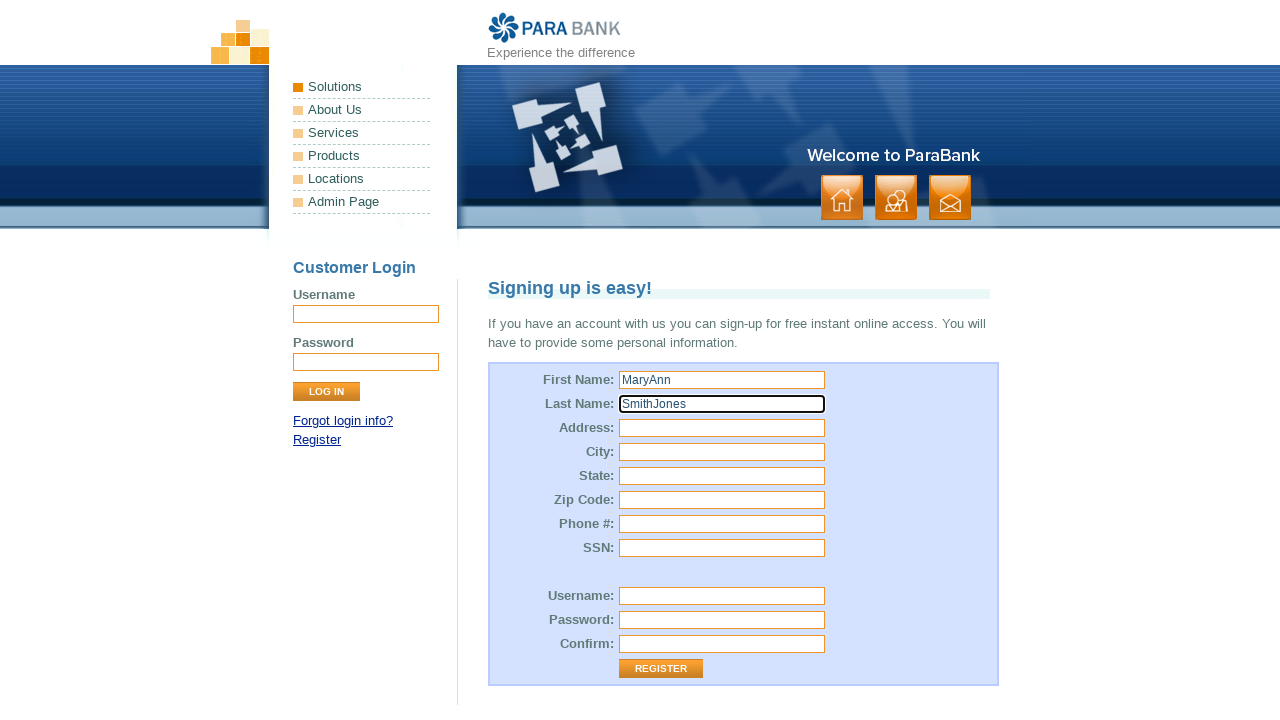

Filled Street Address field with '456 Oak Avenue' on #customer\.address\.street
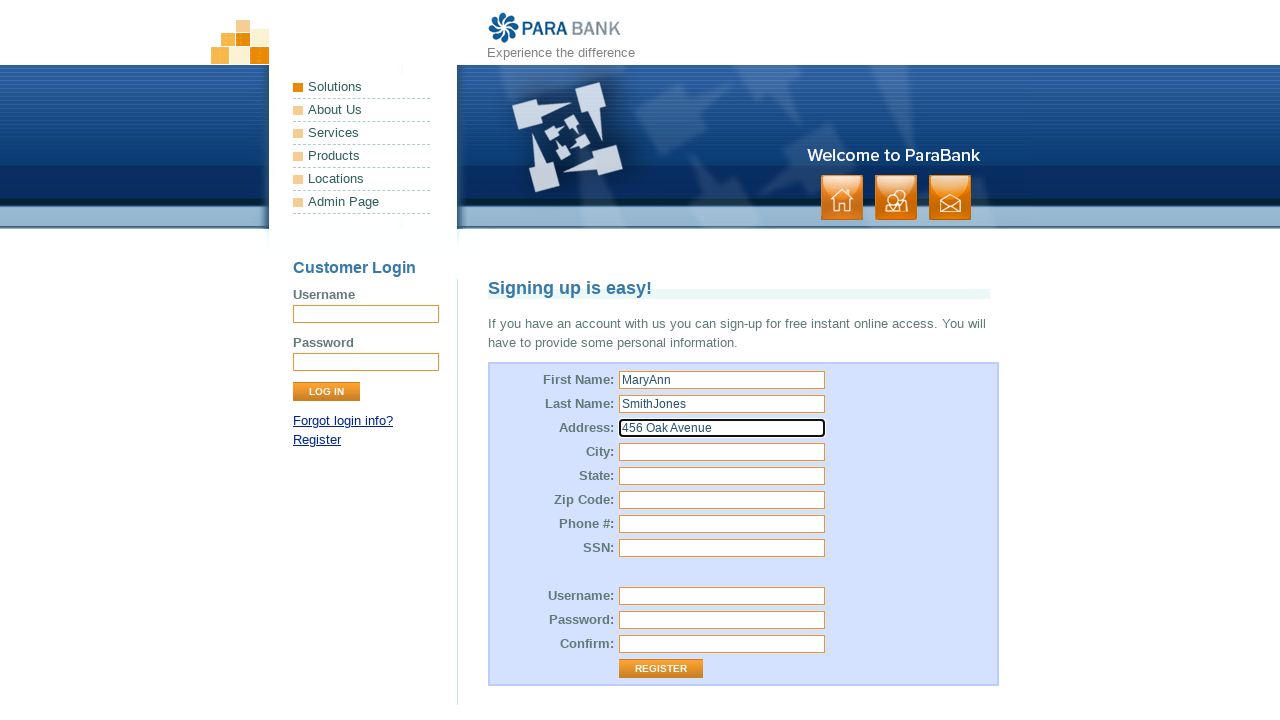

Filled City field with 'Chicago' on #customer\.address\.city
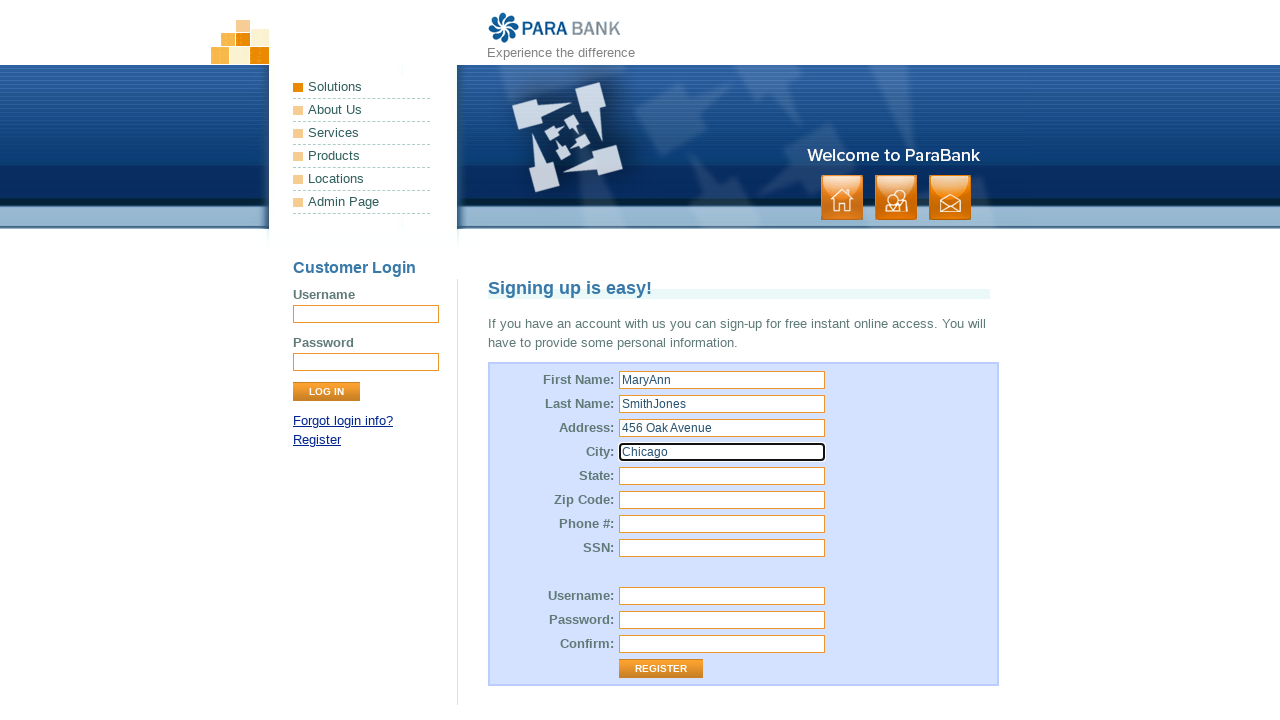

Filled State field with 'Illinois' on #customer\.address\.state
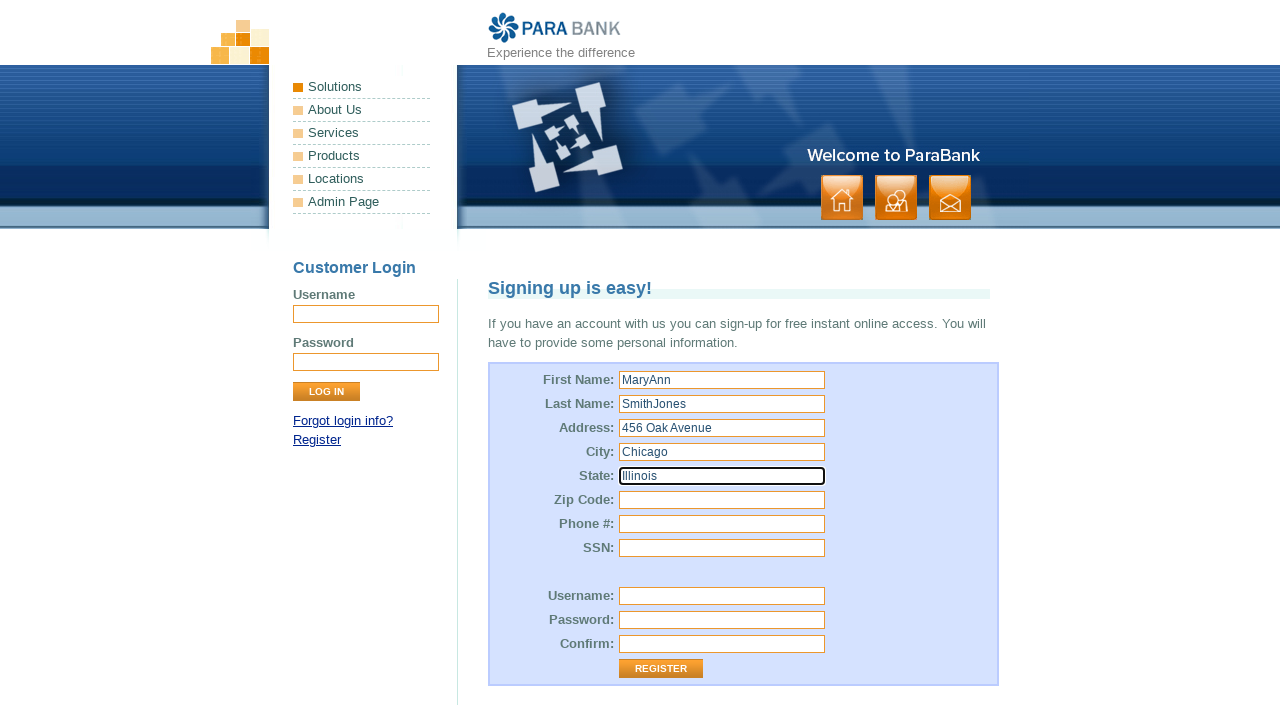

Filled Zip Code field with '60601' on #customer\.address\.zipCode
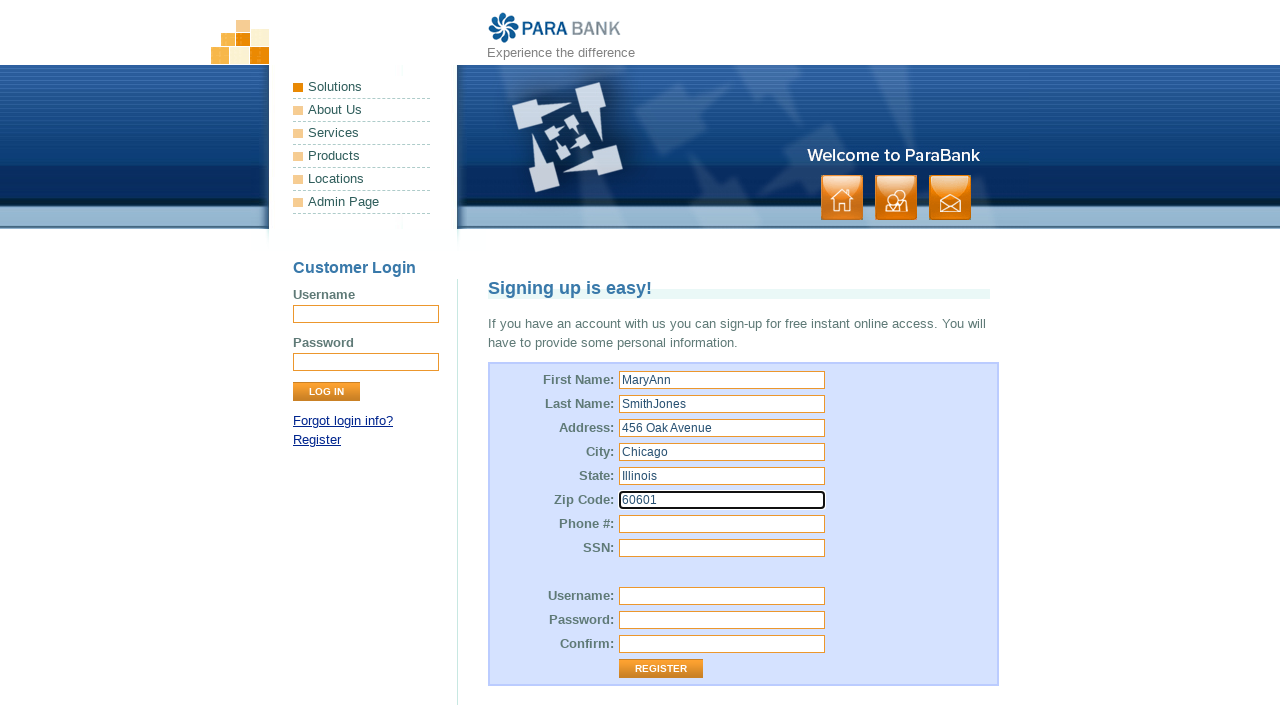

Filled Phone Number field with '3125559876' on #customer\.phoneNumber
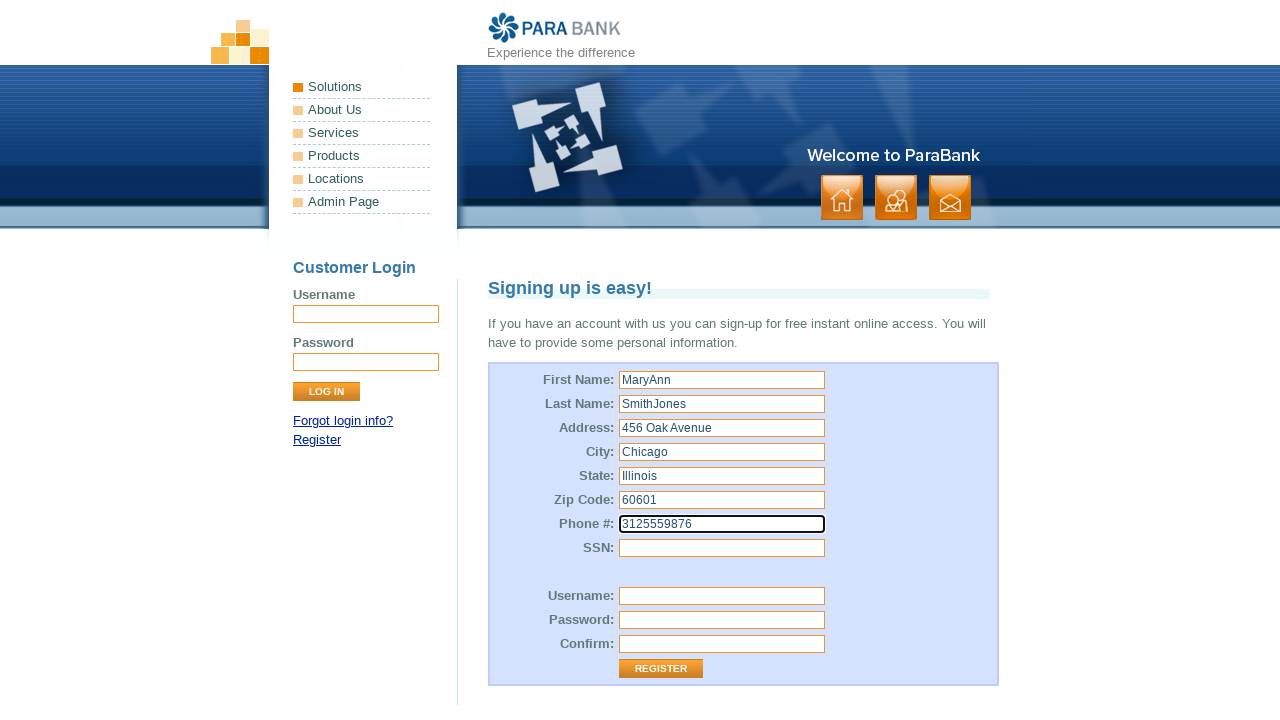

Filled SSN field with '987654321' on #customer\.ssn
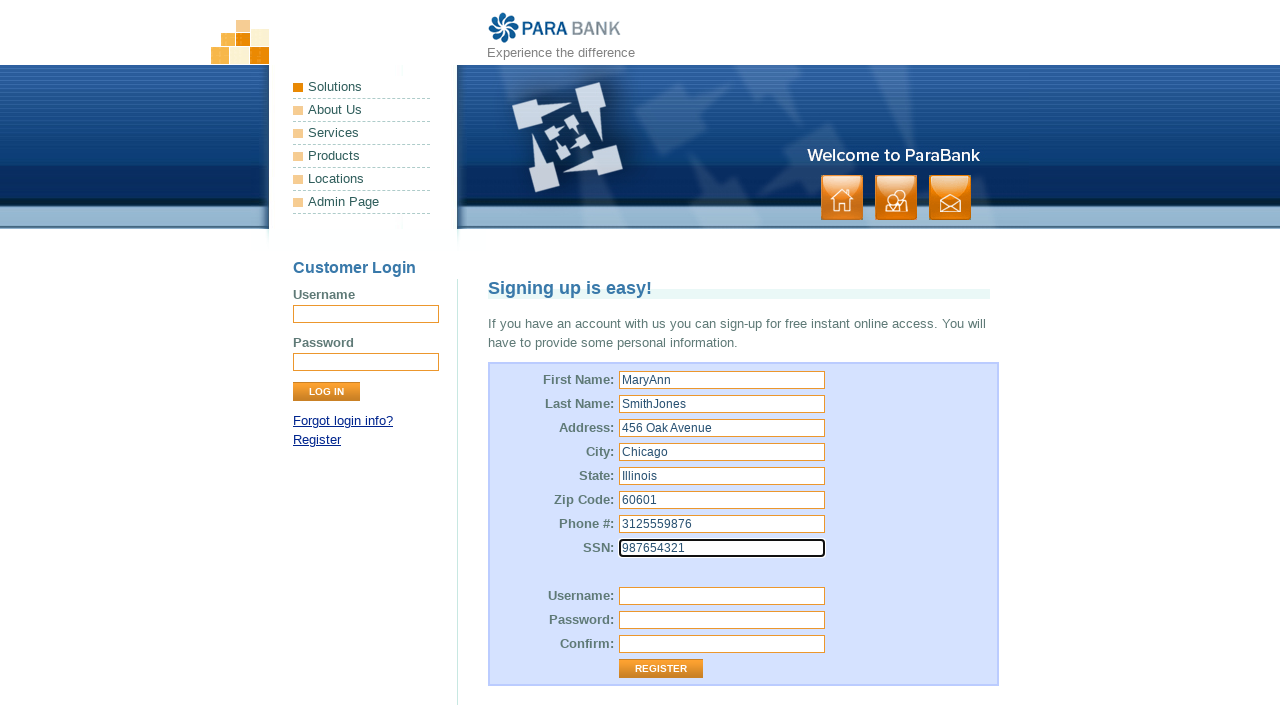

Filled Username field with 'marysmith2024' on #customer\.username
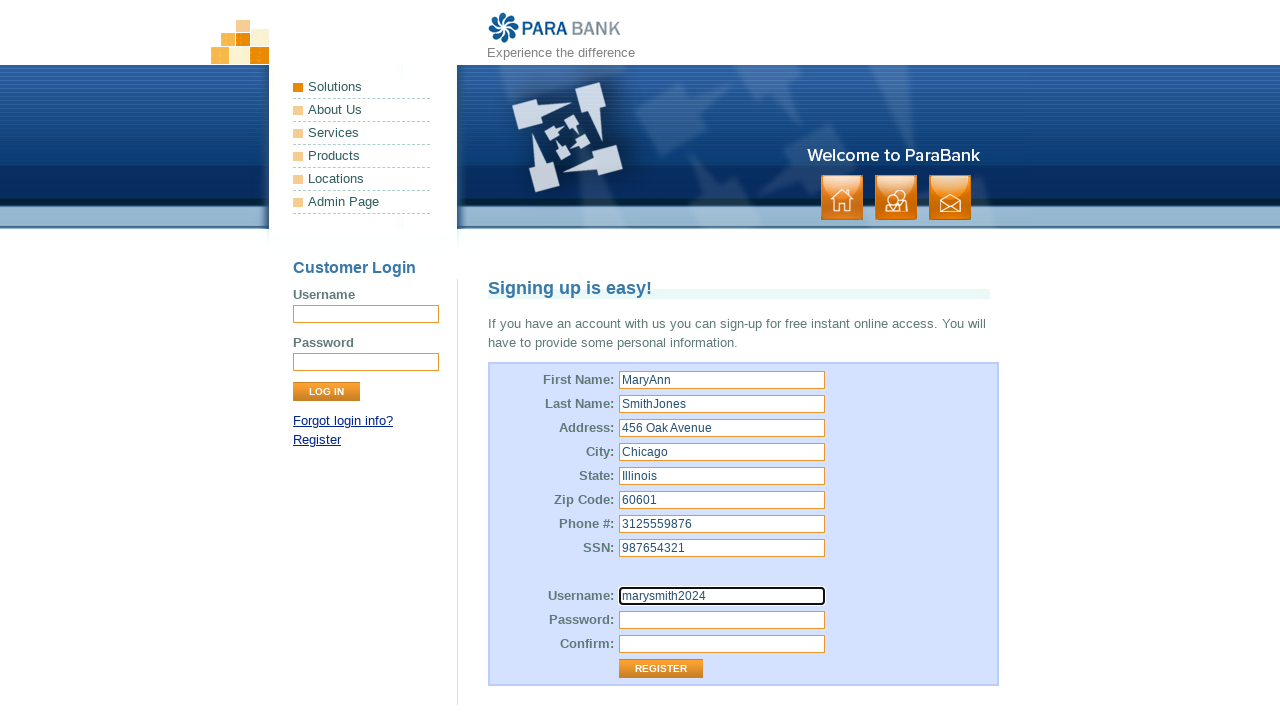

Filled Password field with 'TestPass456' on #customer\.password
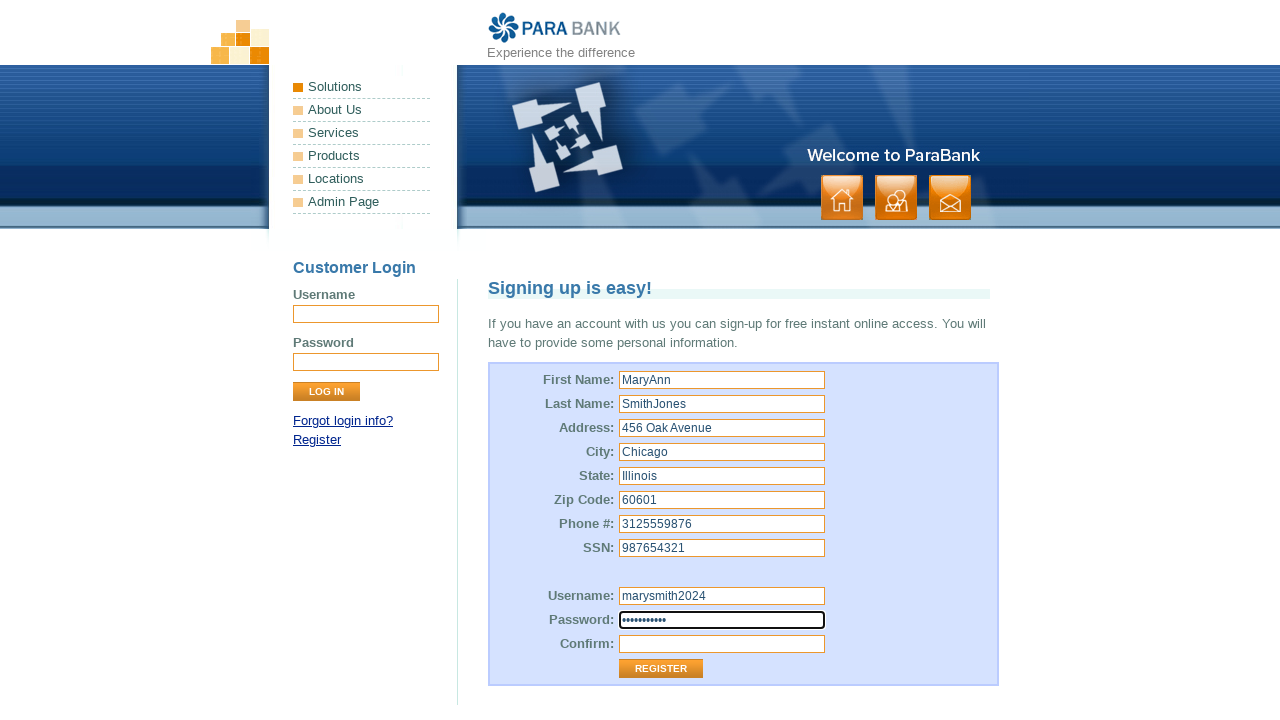

Filled Confirm Password field with 'TestPass456' on #repeatedPassword
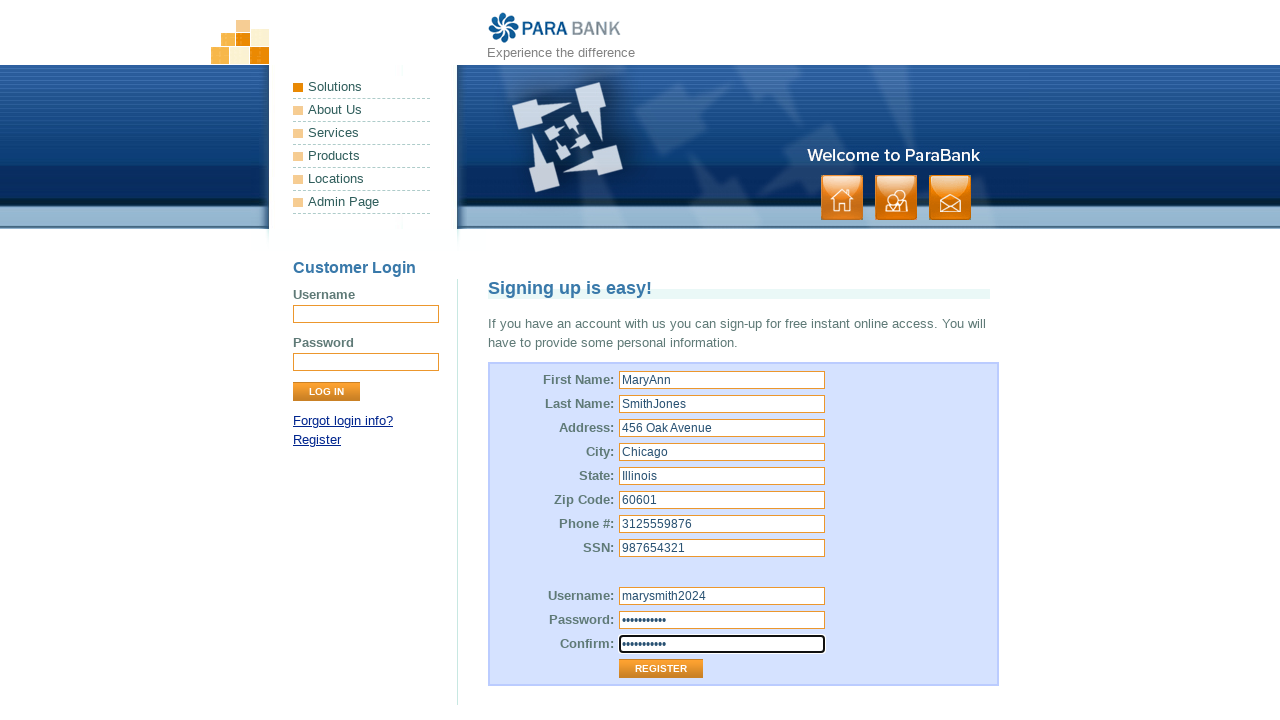

Clicked Register button to submit registration form at (661, 669) on xpath=//input[@value='Register']
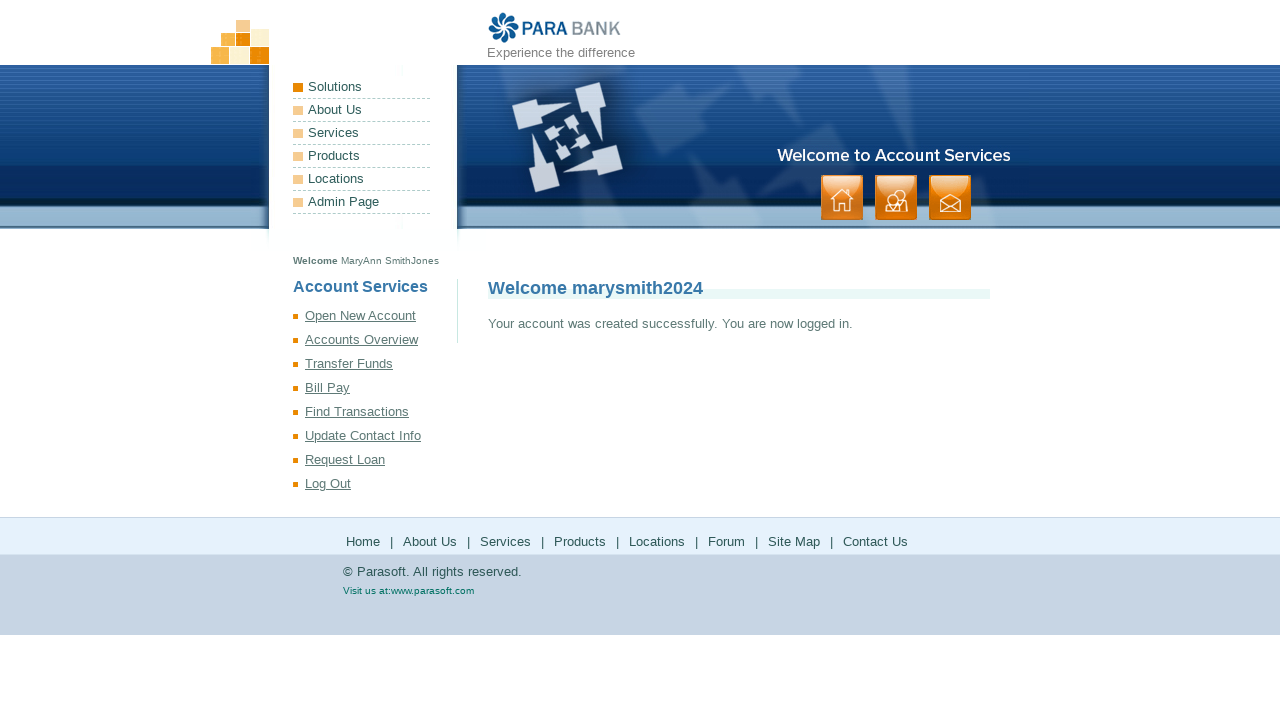

Account creation success message displayed
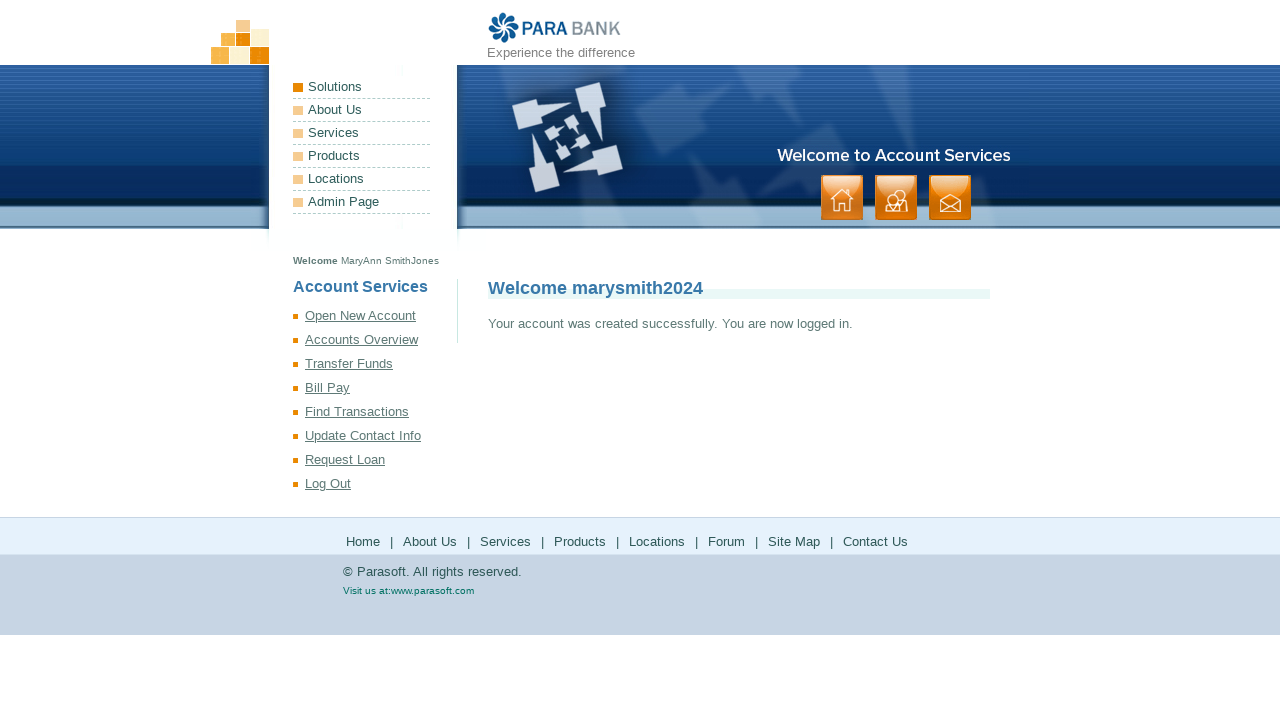

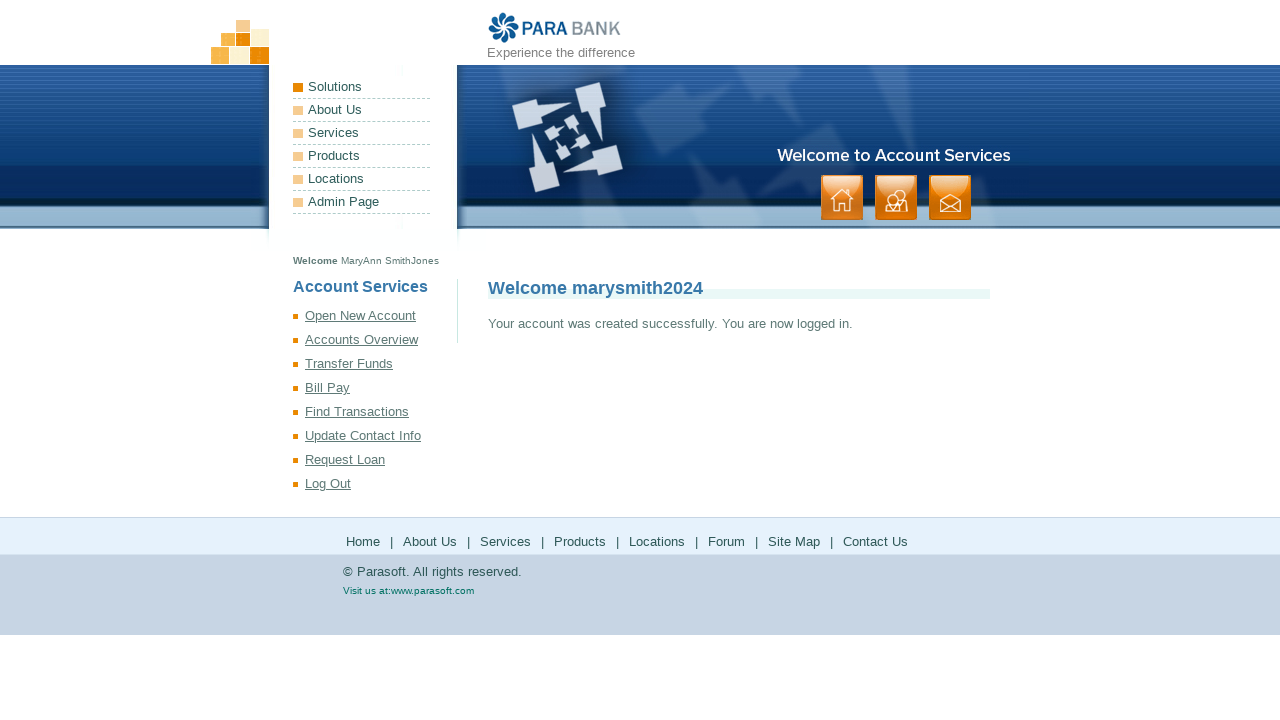